Verifies a Brazilian CNPJ (company registration number) by navigating to a cadastral verification website, entering the CNPJ number, and checking the result status.

Starting URL: https://www.situacao-cadastral.com/

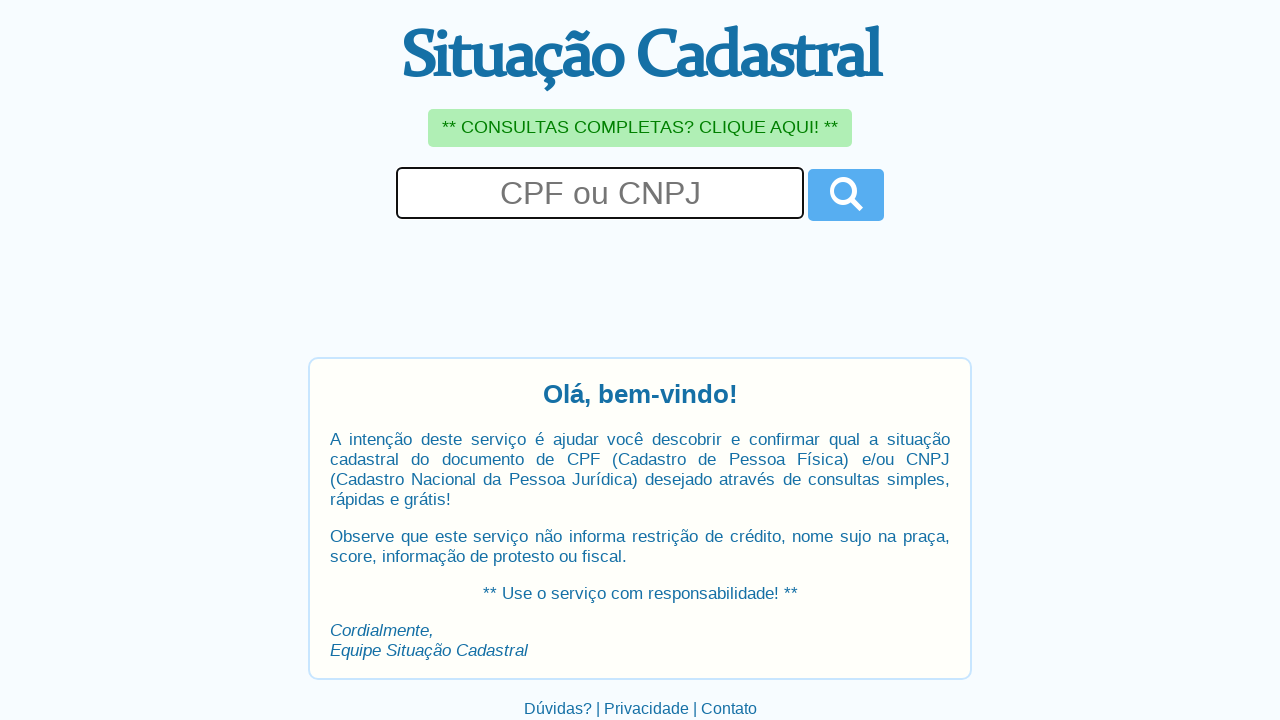

Filled CNPJ/CPF field with sample CNPJ value '11222333000181' on #doc
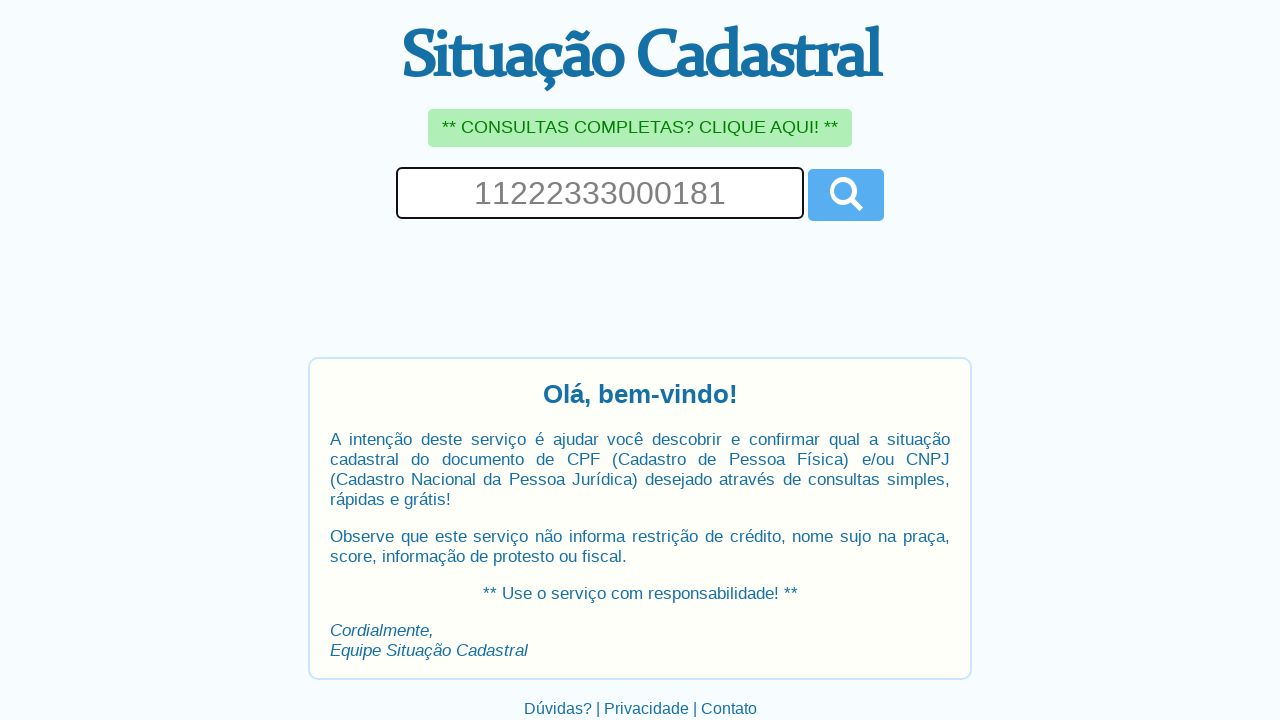

Pressed Enter to submit the CNPJ verification form on #doc
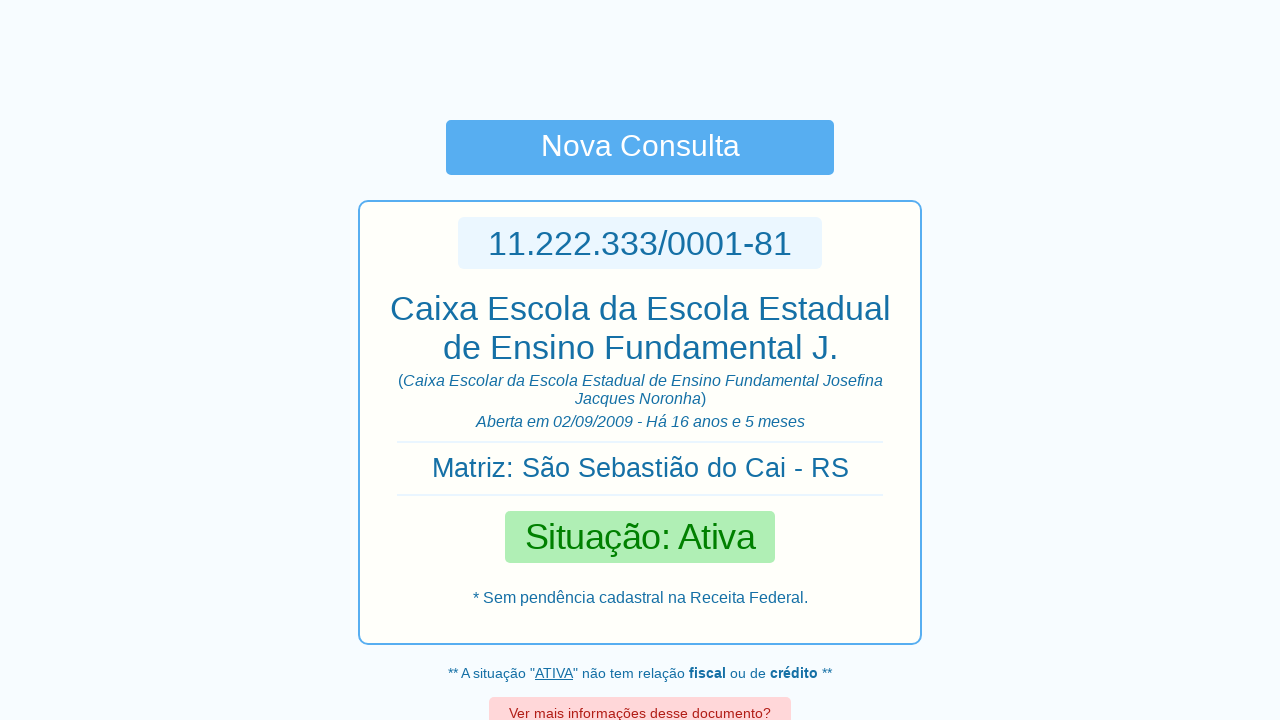

Verification results loaded successfully
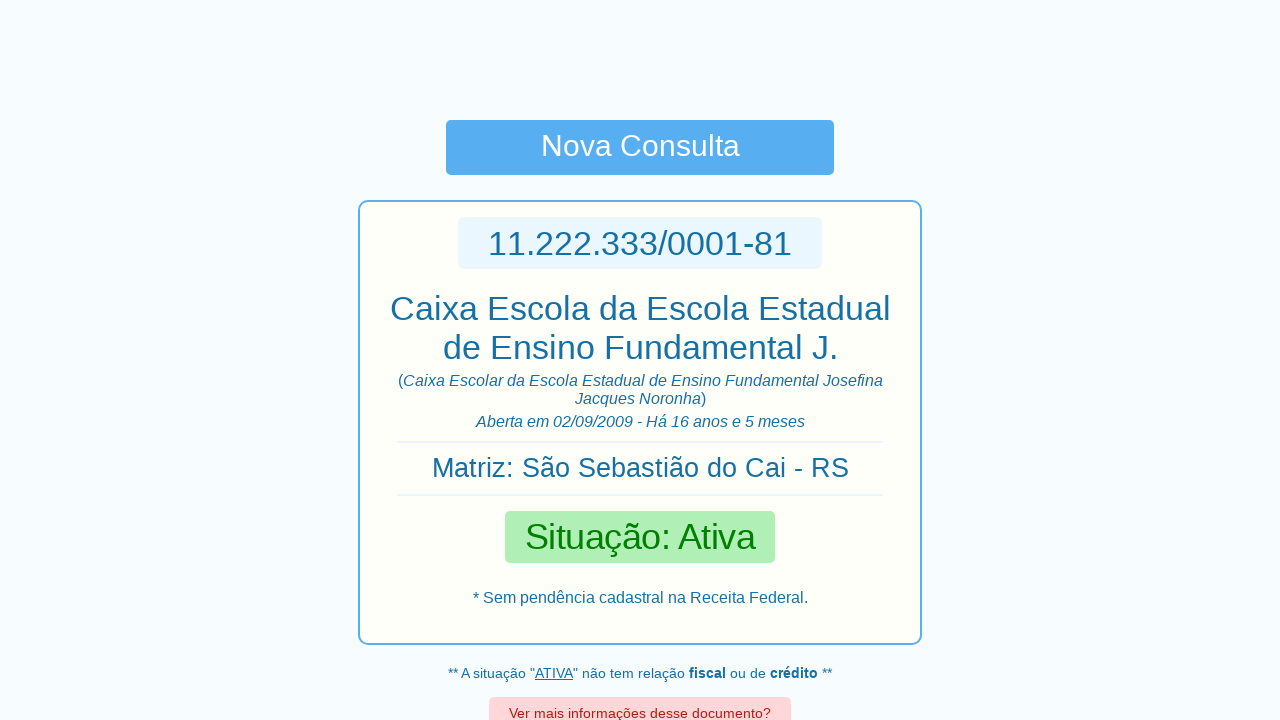

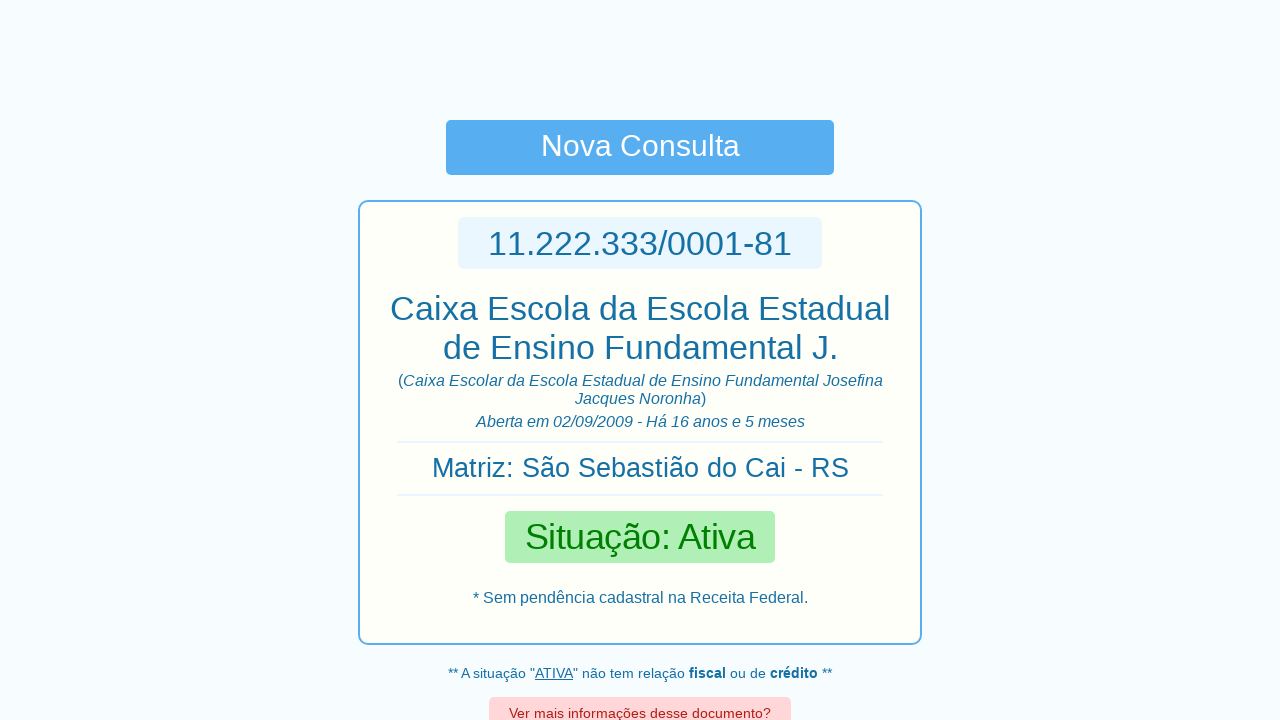